Navigates to a Dynamify store page and waits for the menu category selection buttons to load, verifying the navigation elements are present.

Starting URL: https://twelve.dynamify.com/store/16709

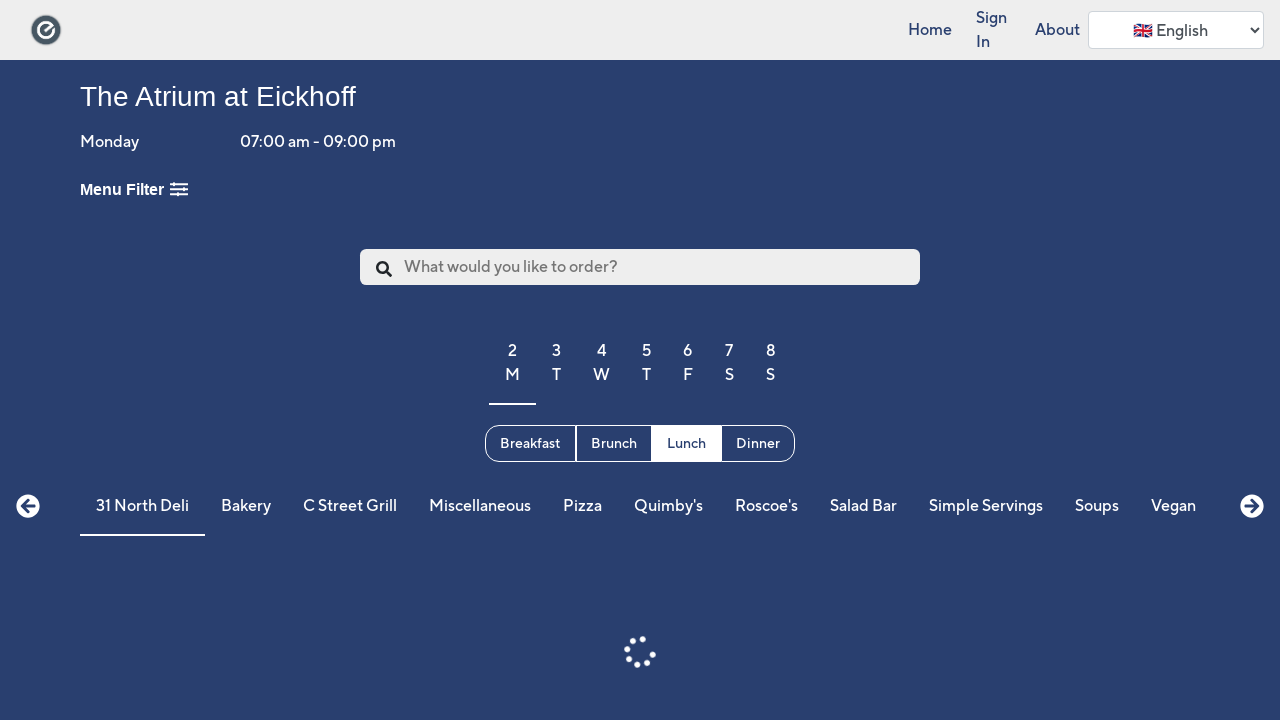

Main navigation element loaded
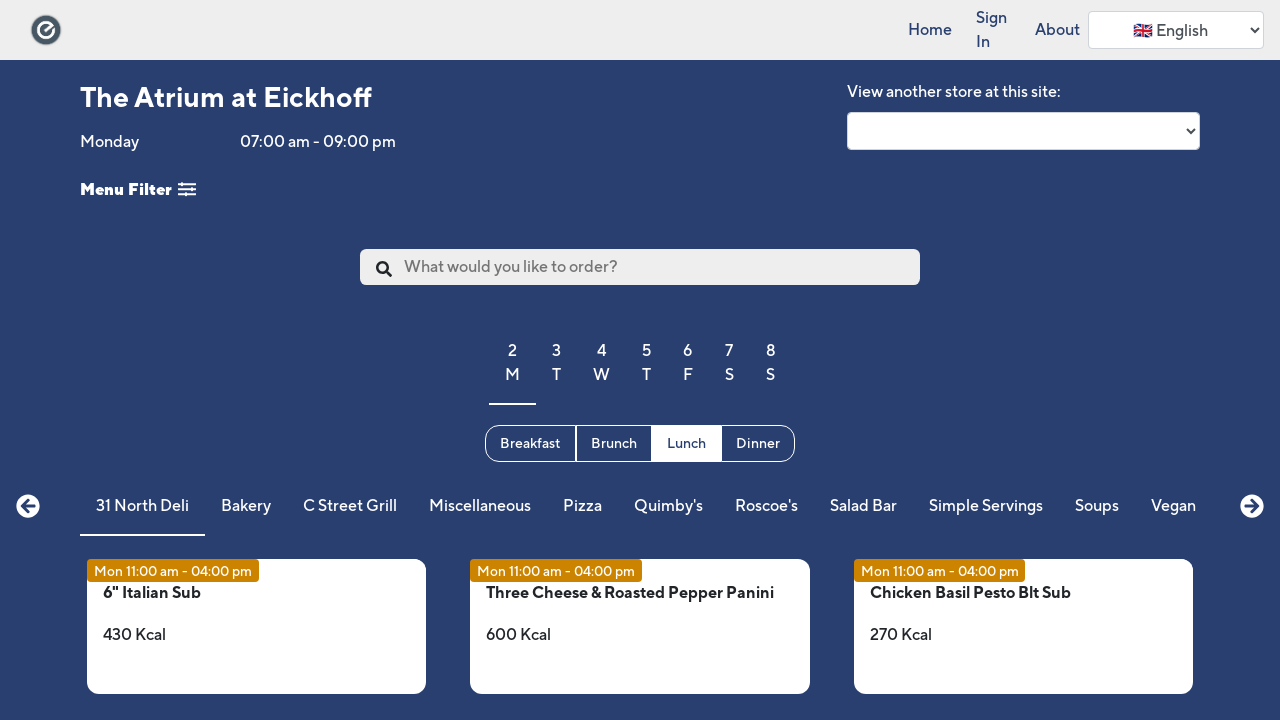

Menu category selection buttons loaded and visible
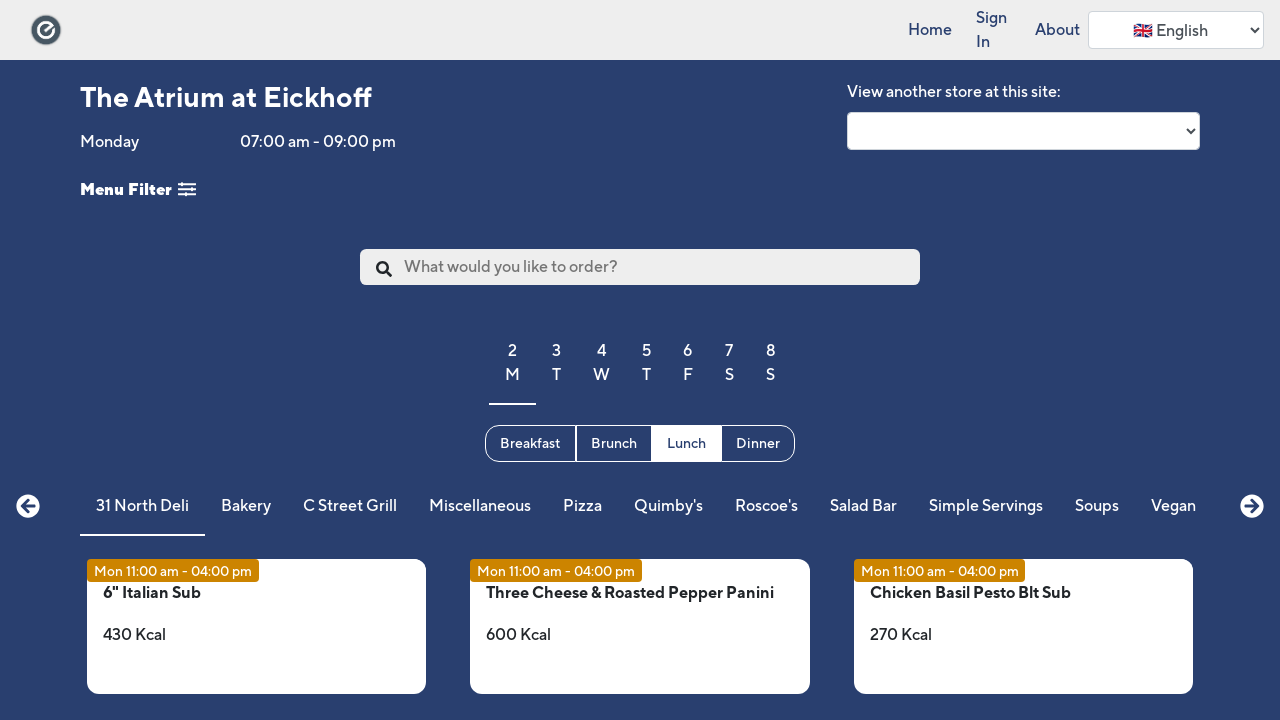

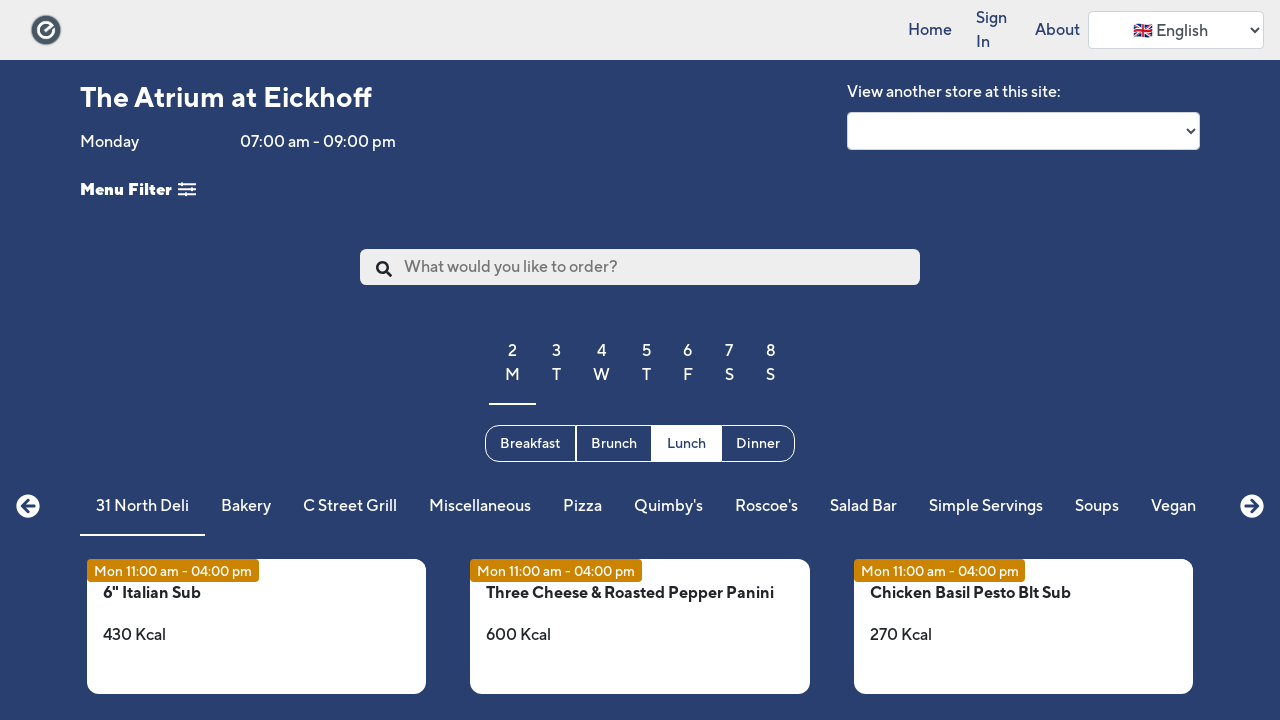